Tests dropdown selection functionality by selecting options from a dropdown menu using both visible text and value attributes

Starting URL: https://the-internet.herokuapp.com/dropdown

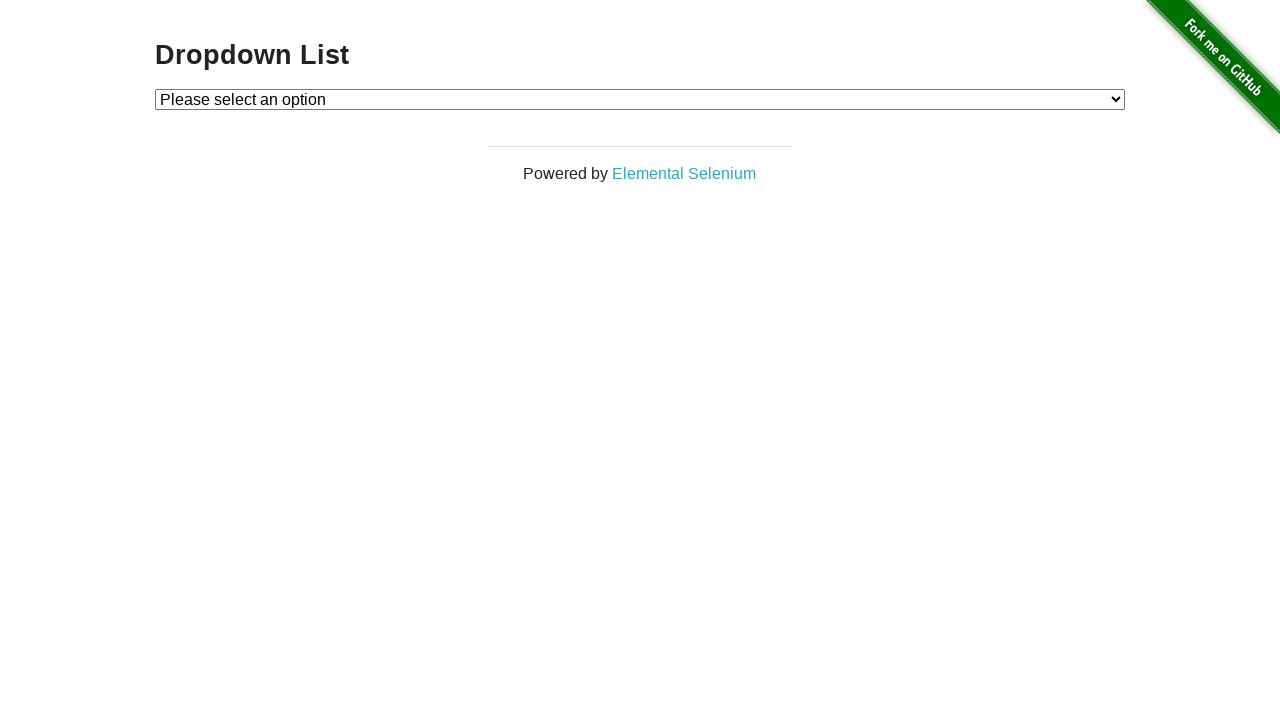

Located dropdown element with id 'dropdown'
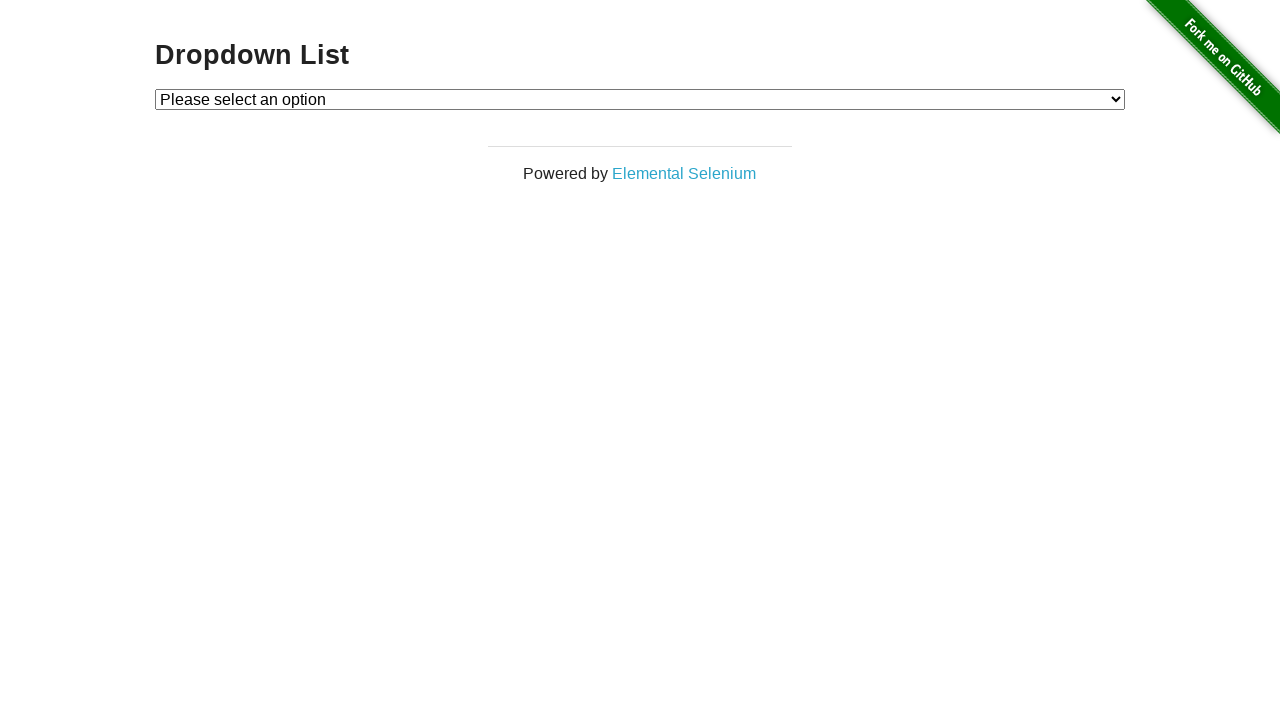

Selected 'Option 1' from dropdown by visible text on #dropdown
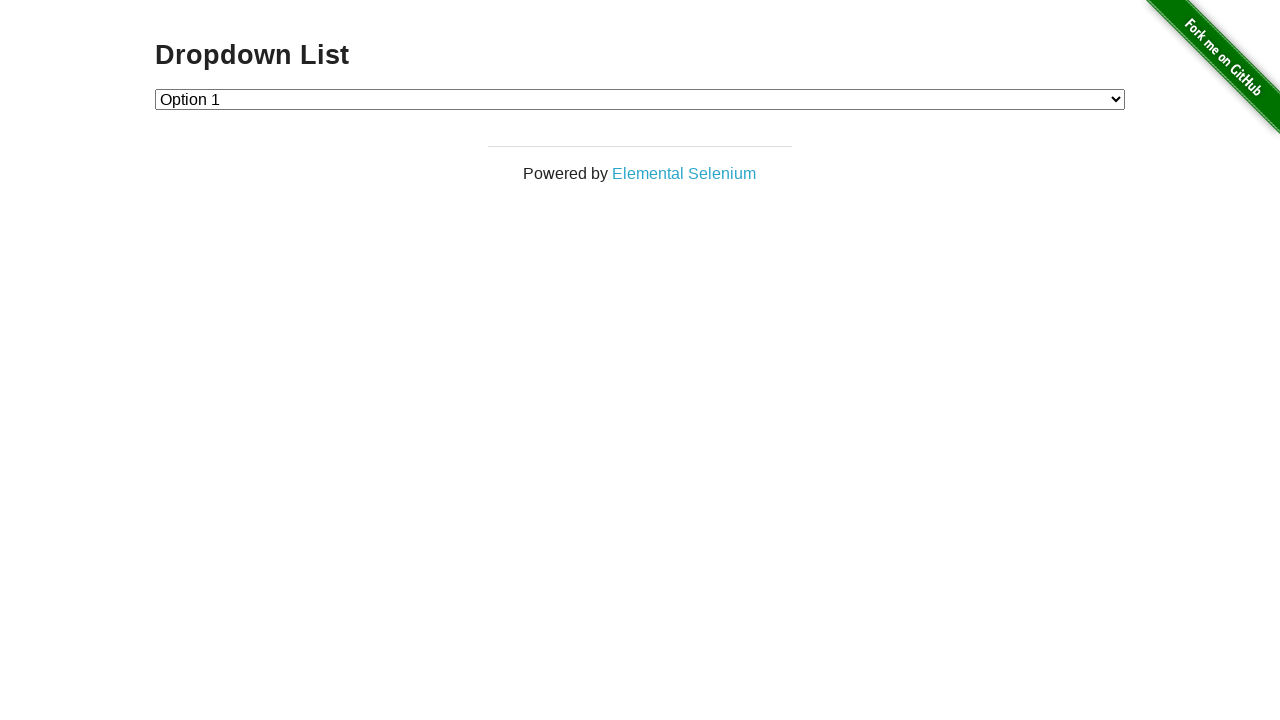

Selected 'Option 2' from dropdown by visible text on #dropdown
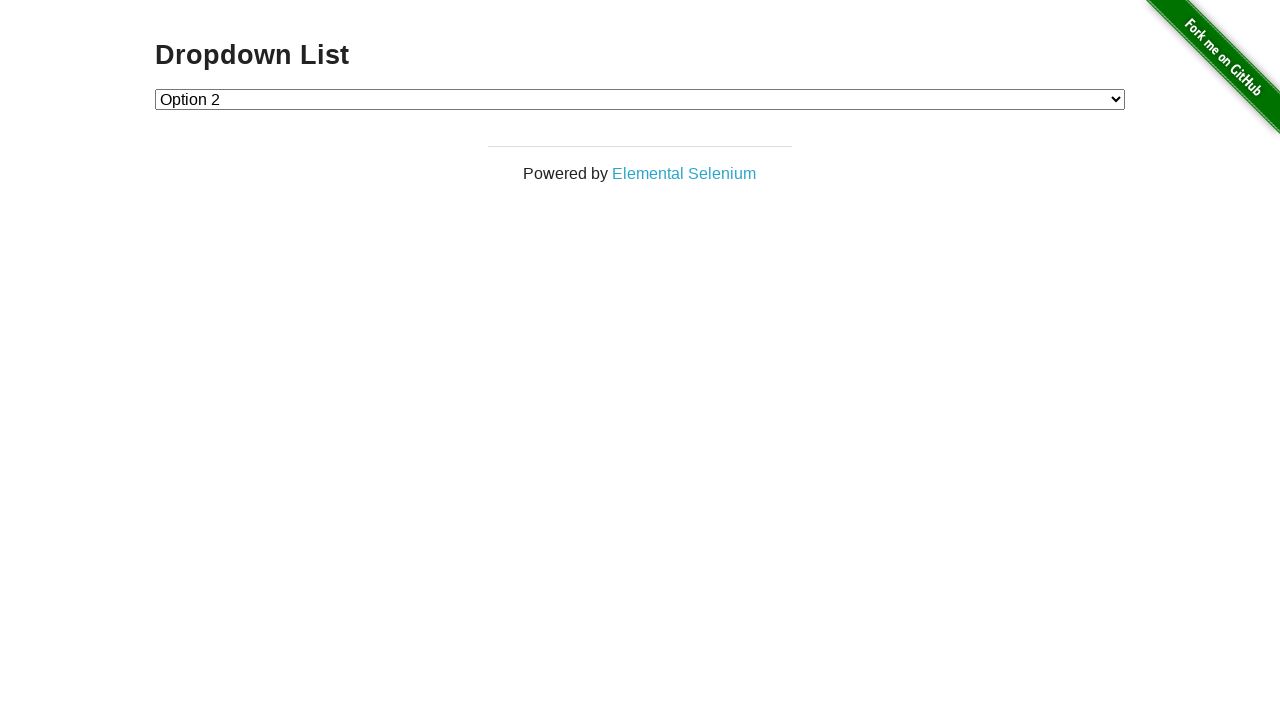

Selected option with value '1' from dropdown on #dropdown
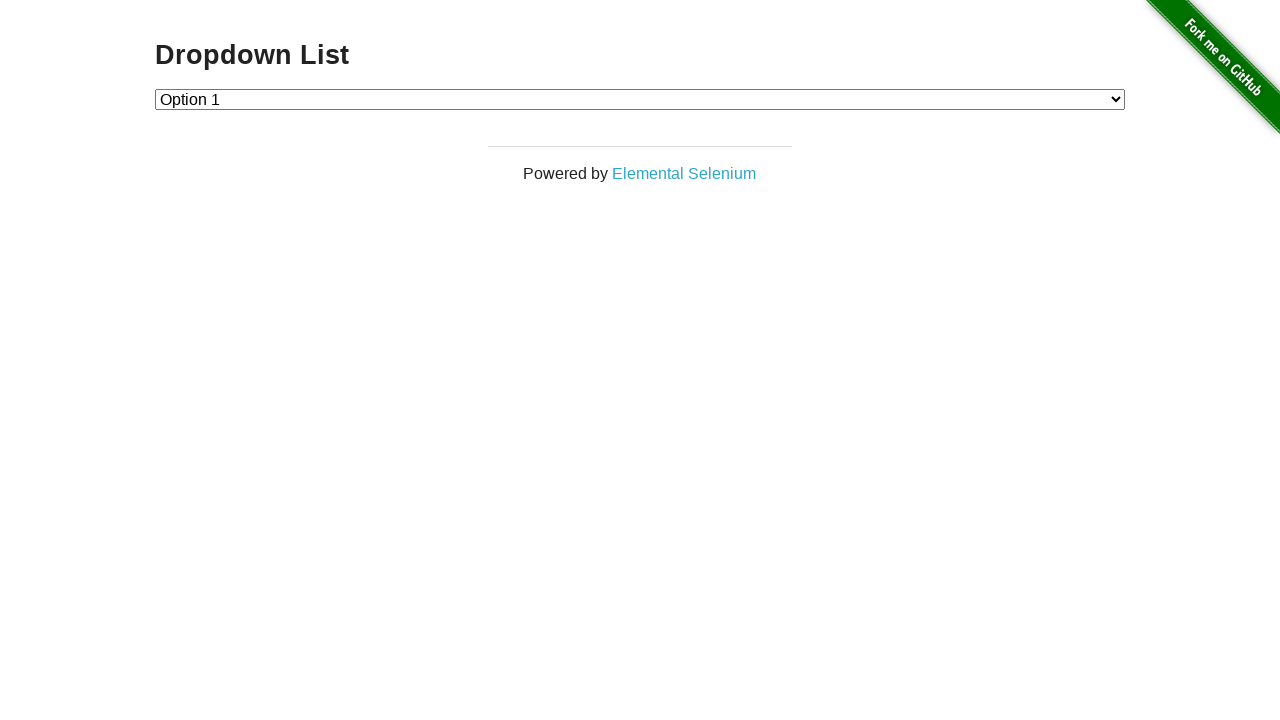

Selected option with value '2' from dropdown on #dropdown
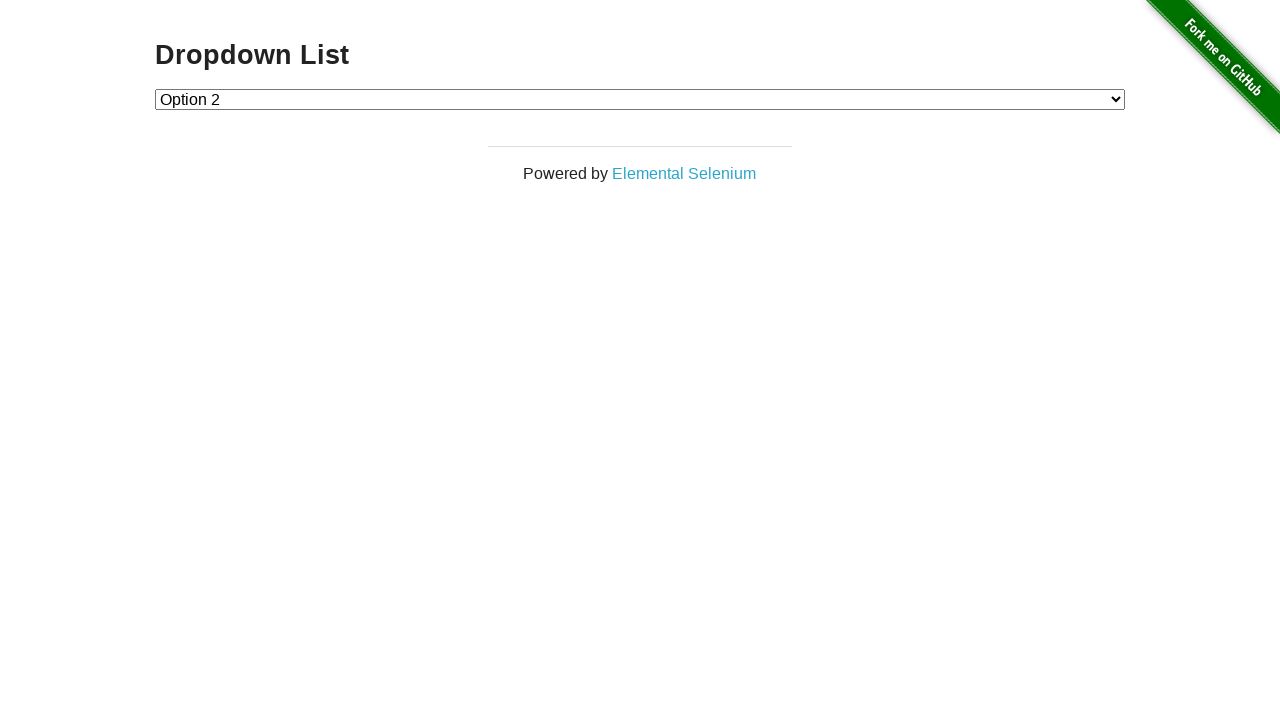

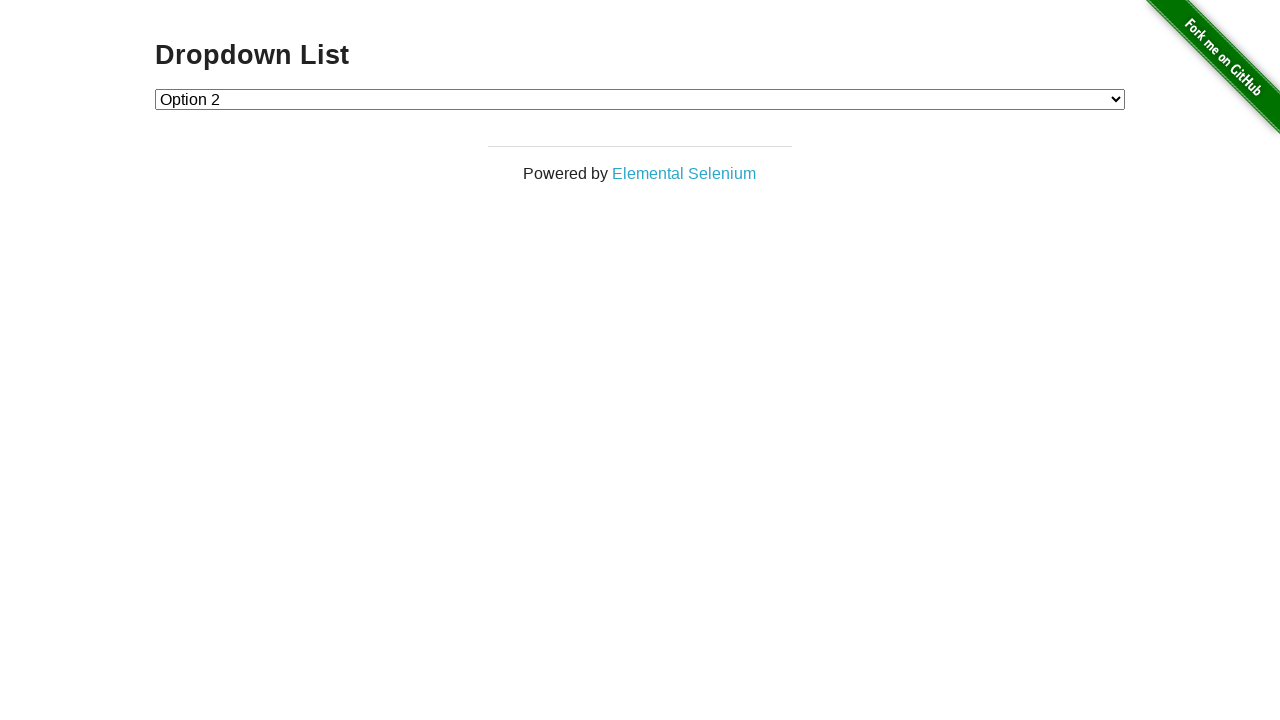